Navigates to the forgot password page by clicking the 'Forgot your password' link and verifies the 'Reset Password' text is displayed

Starting URL: https://opensource-demo.orangehrmlive.com/

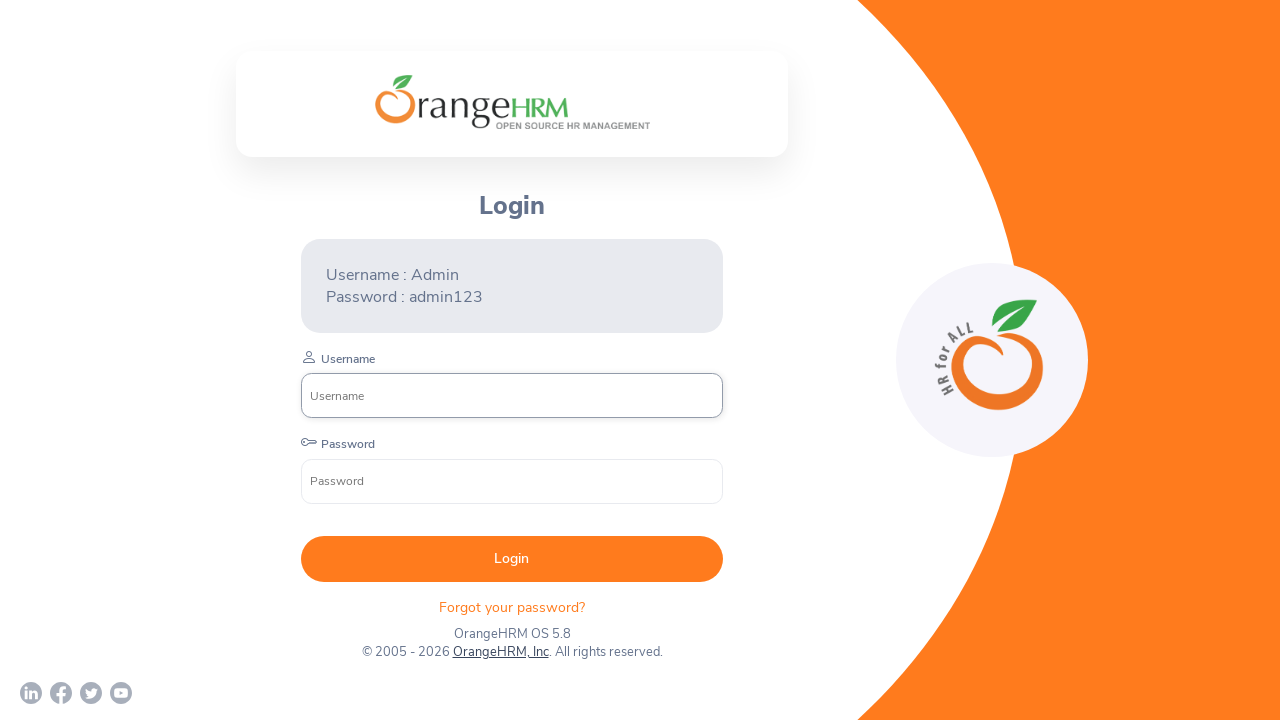

Clicked 'Forgot your password' link at (512, 607) on xpath=//p[@class='oxd-text oxd-text--p orangehrm-login-forgot-header']
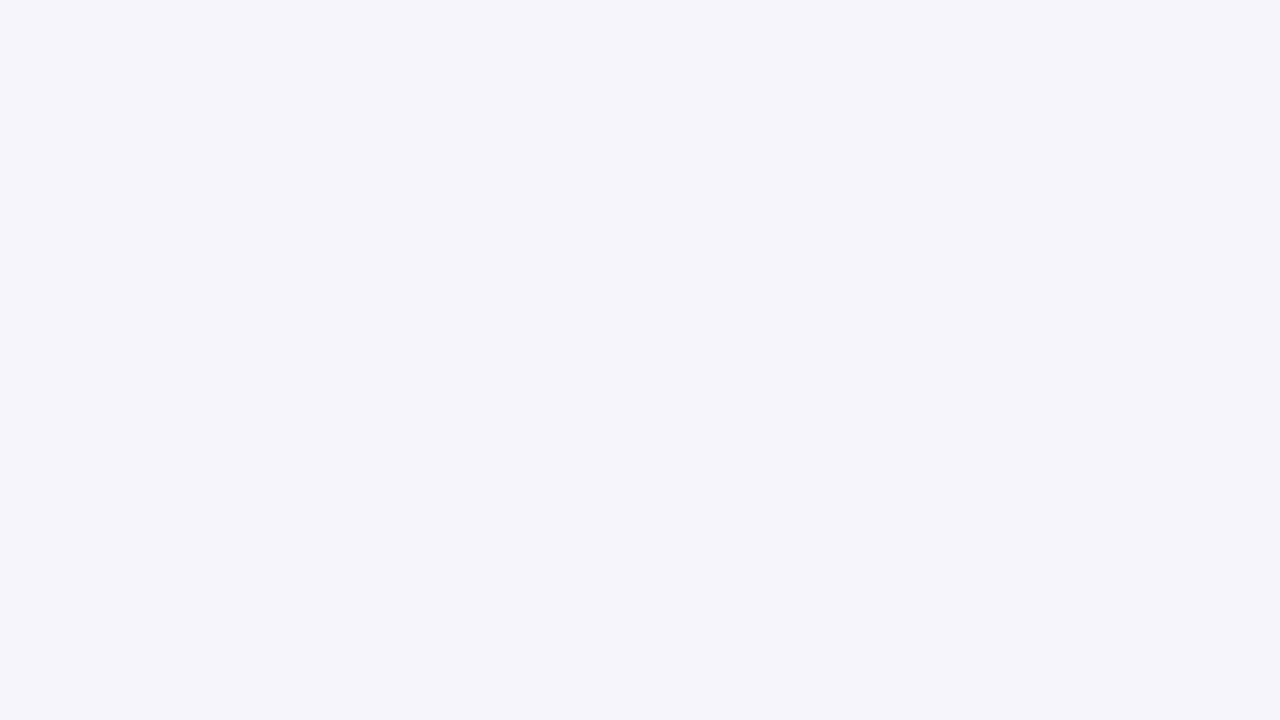

Reset Password page loaded and 'Reset Password' text verified
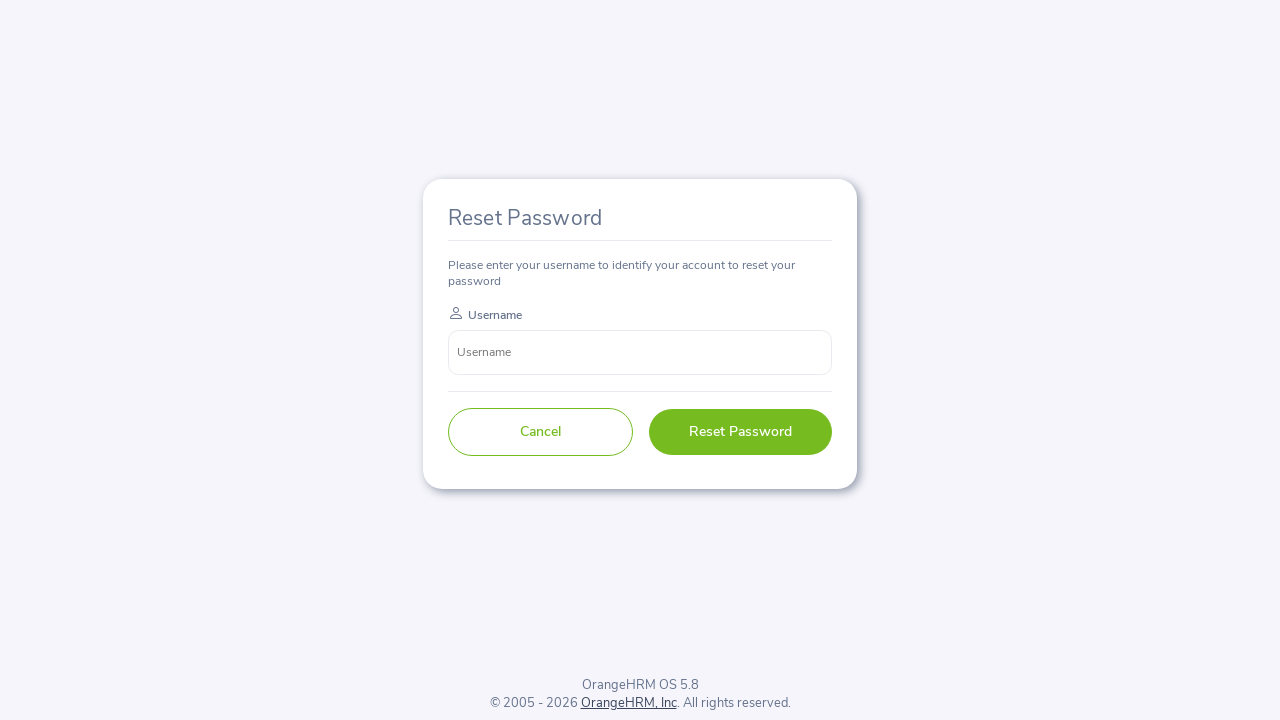

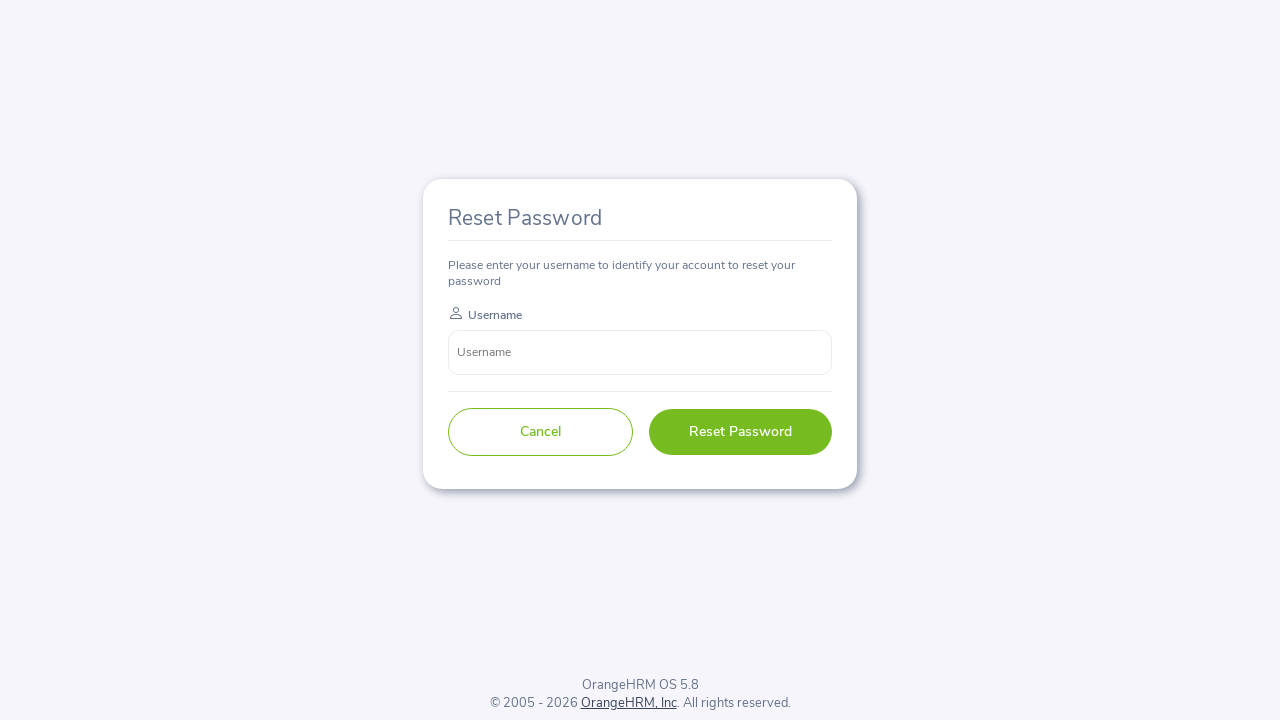